Navigates to the Playwright documentation homepage and clicks on text describing the auto-wait feature

Starting URL: https://playwright.dev/

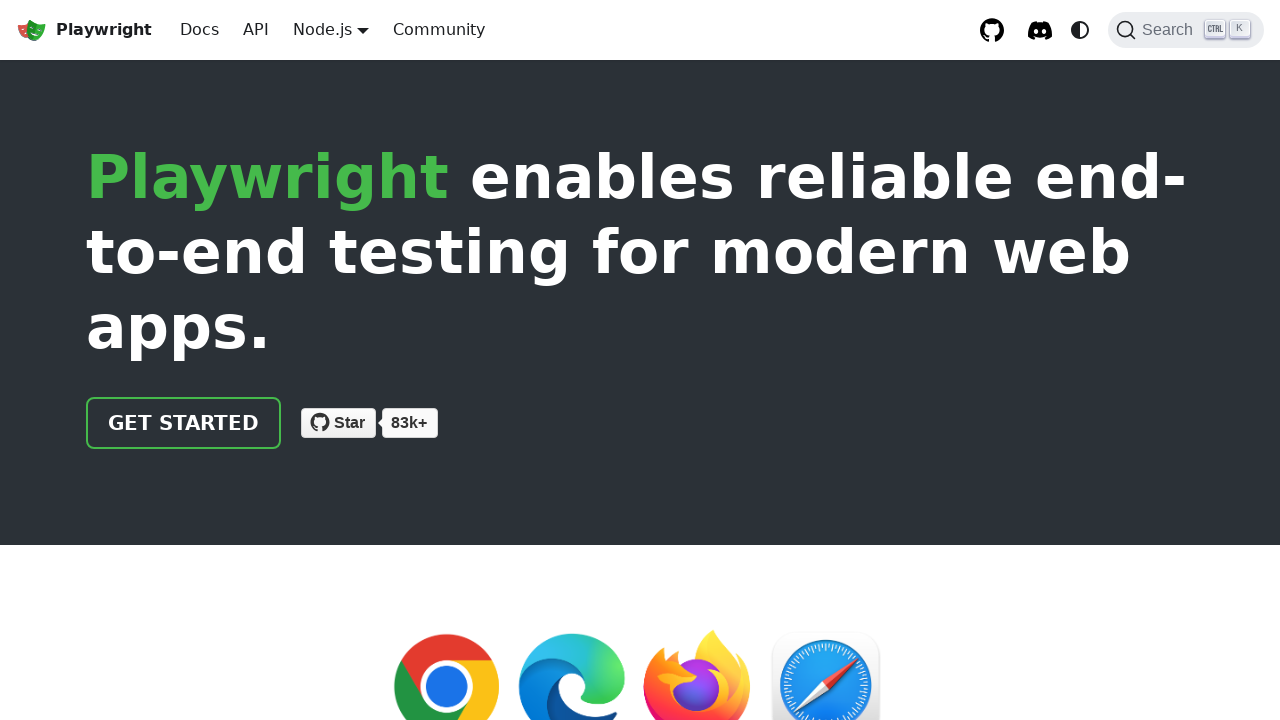

Navigated to Playwright documentation homepage
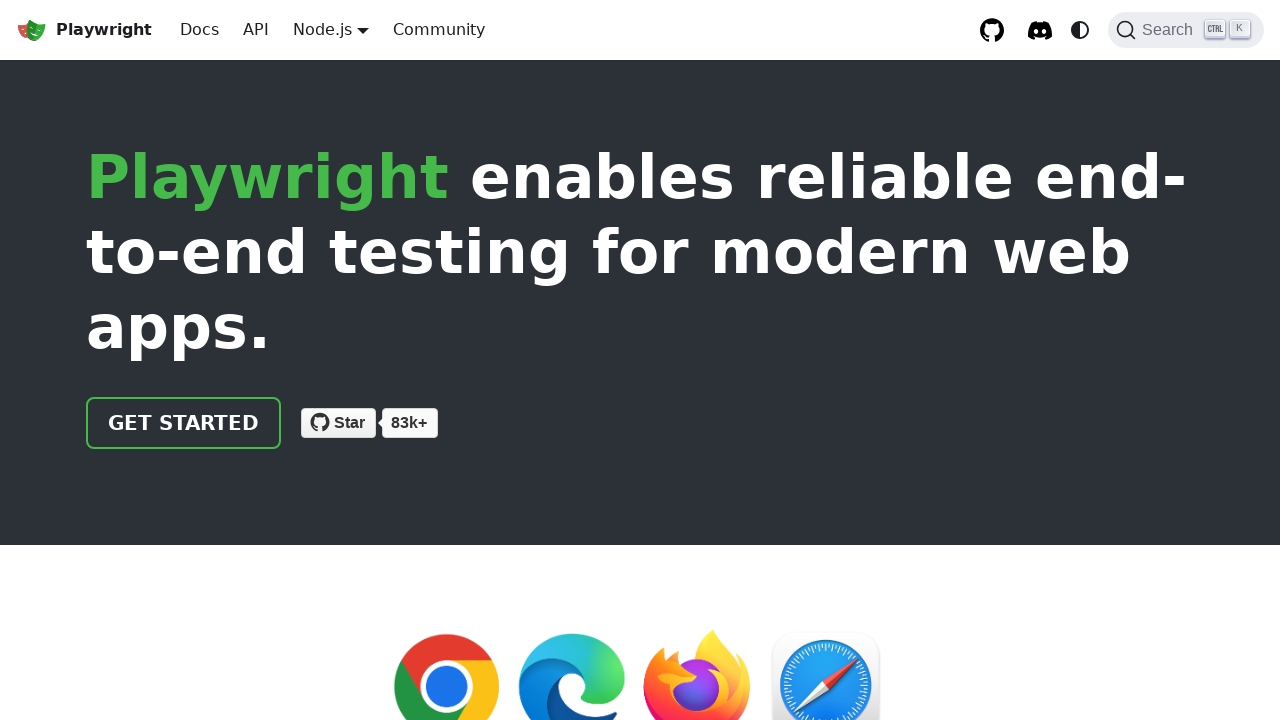

Clicked on text describing the auto-wait feature at (925, 360) on internal:text="Auto-wait. Playwright waits for elements to be actionable prior t
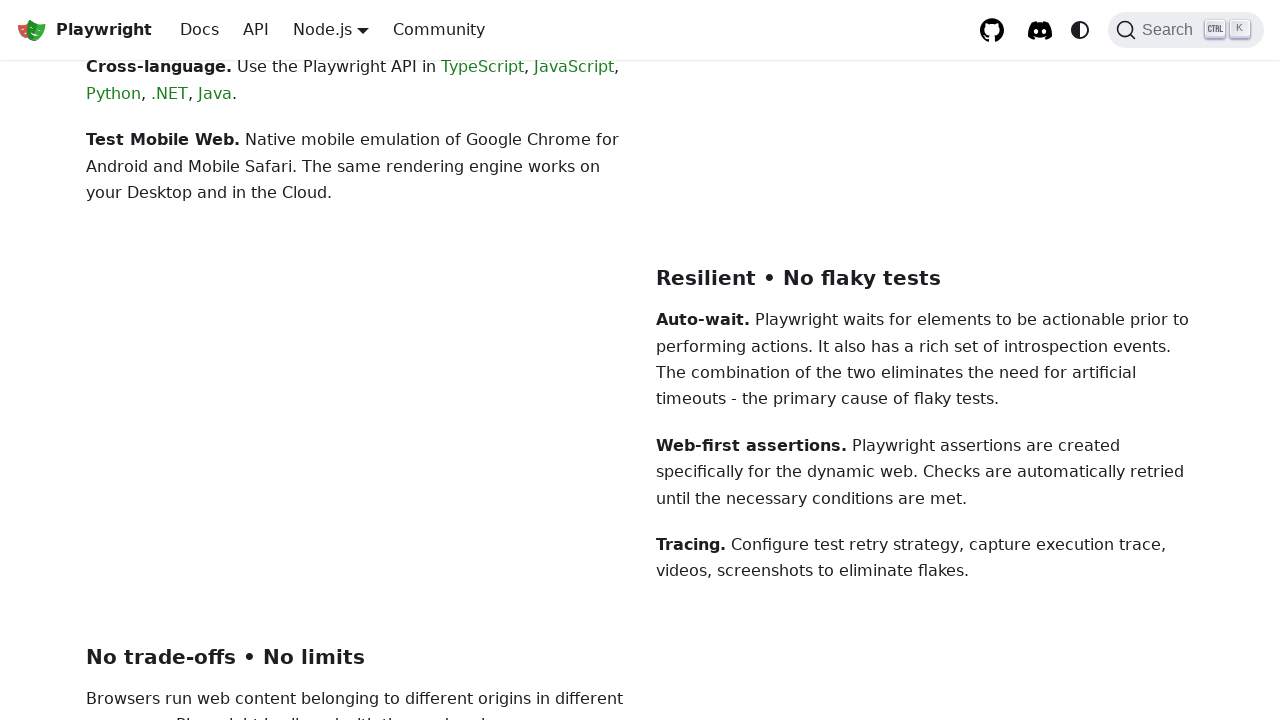

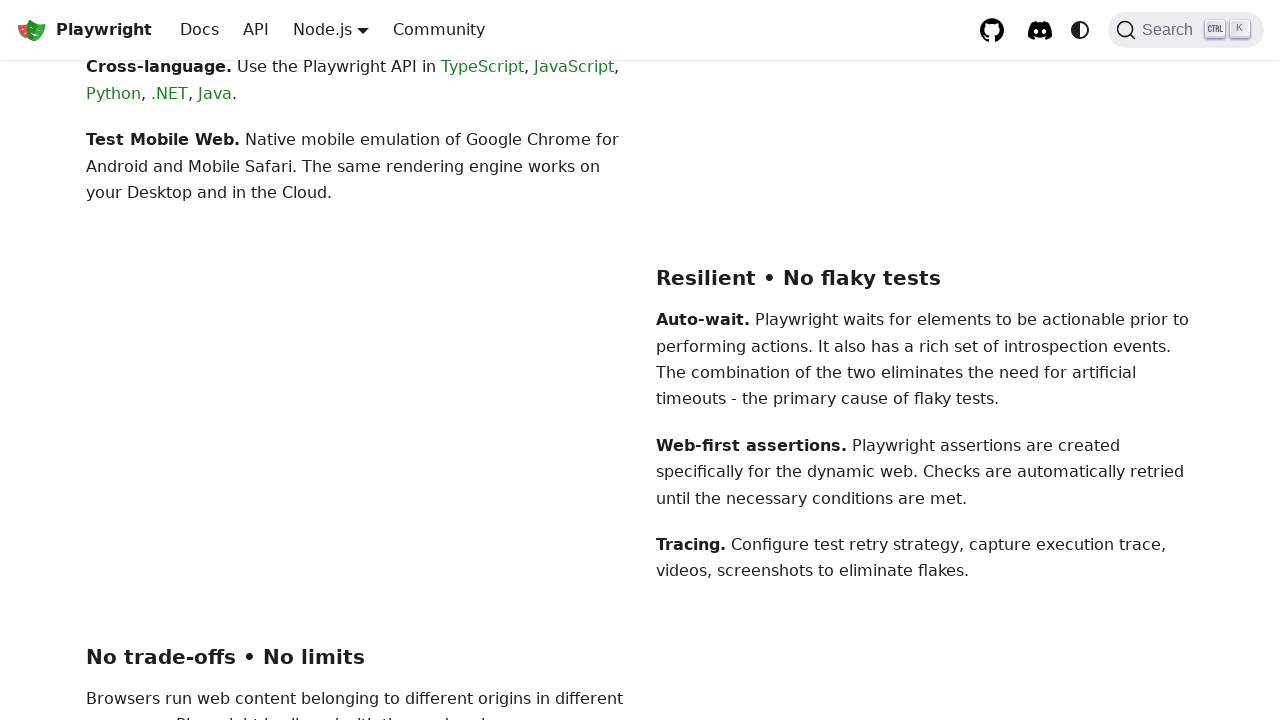